Navigates to a dropdown demo page and interacts with the dropdown element by selecting an option.

Starting URL: https://the-internet.herokuapp.com/dropdown

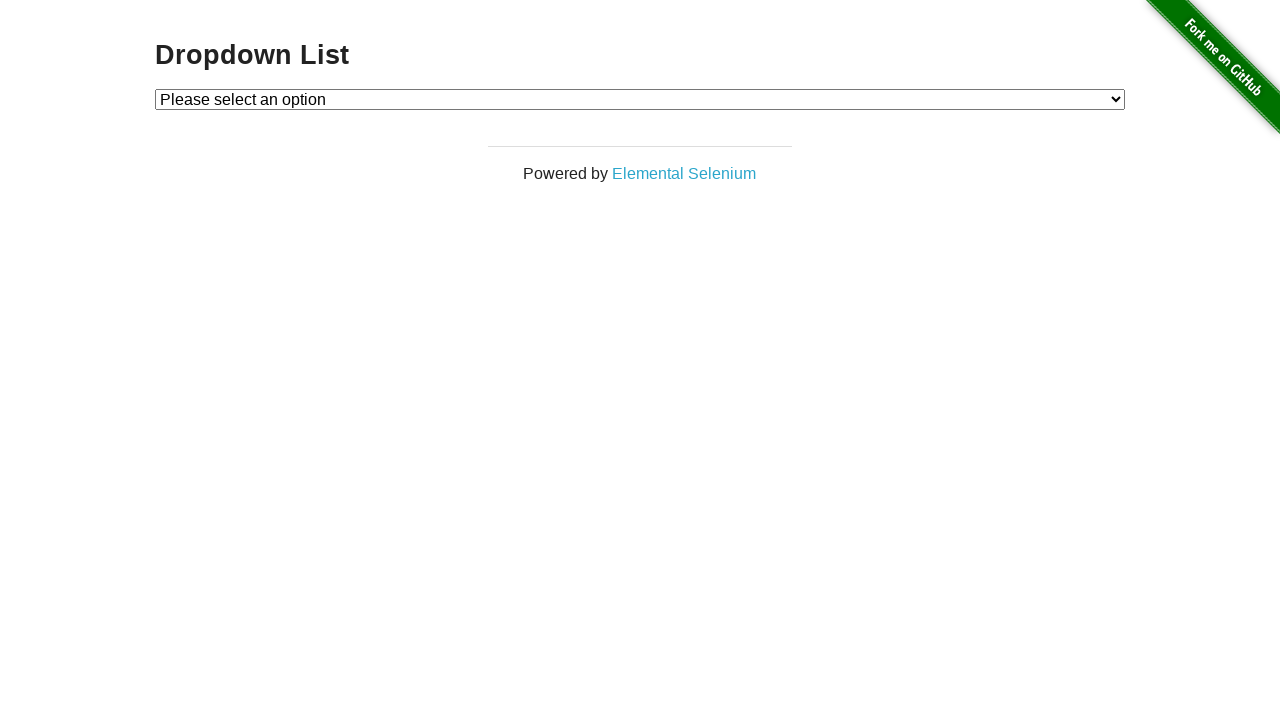

Dropdown element loaded and became visible
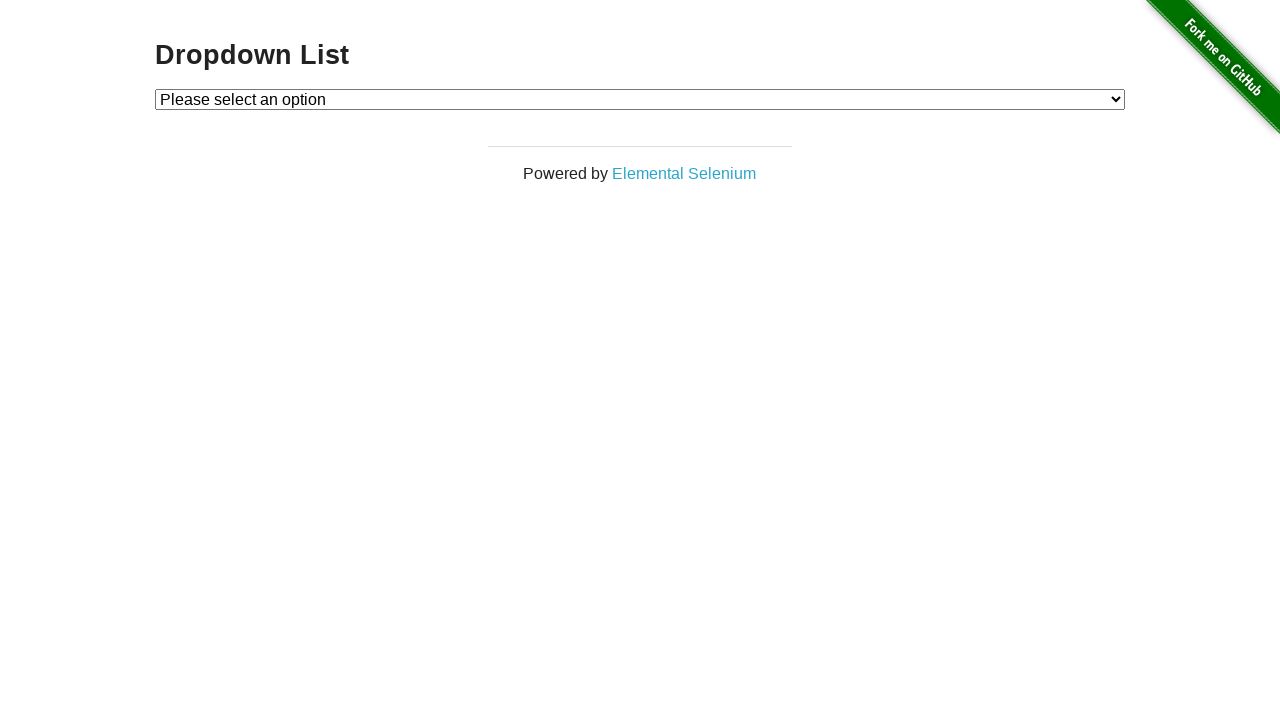

Selected 'Option 2' from the dropdown menu on select#dropdown
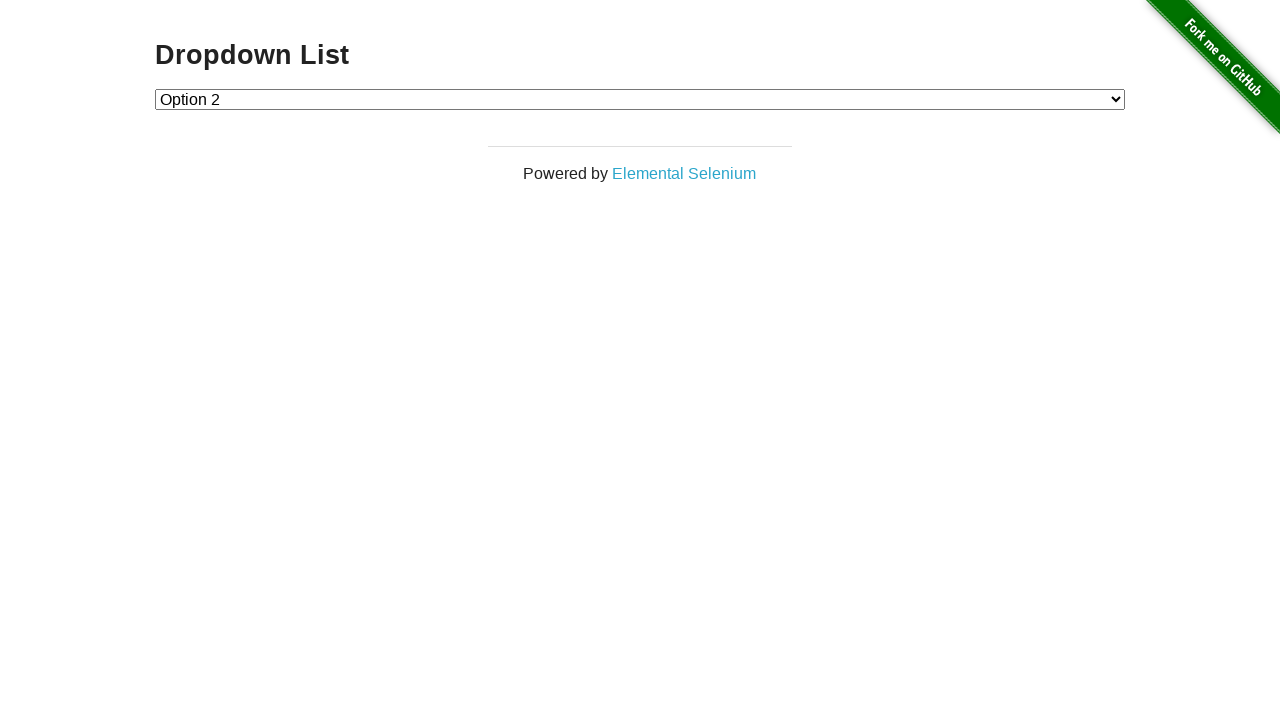

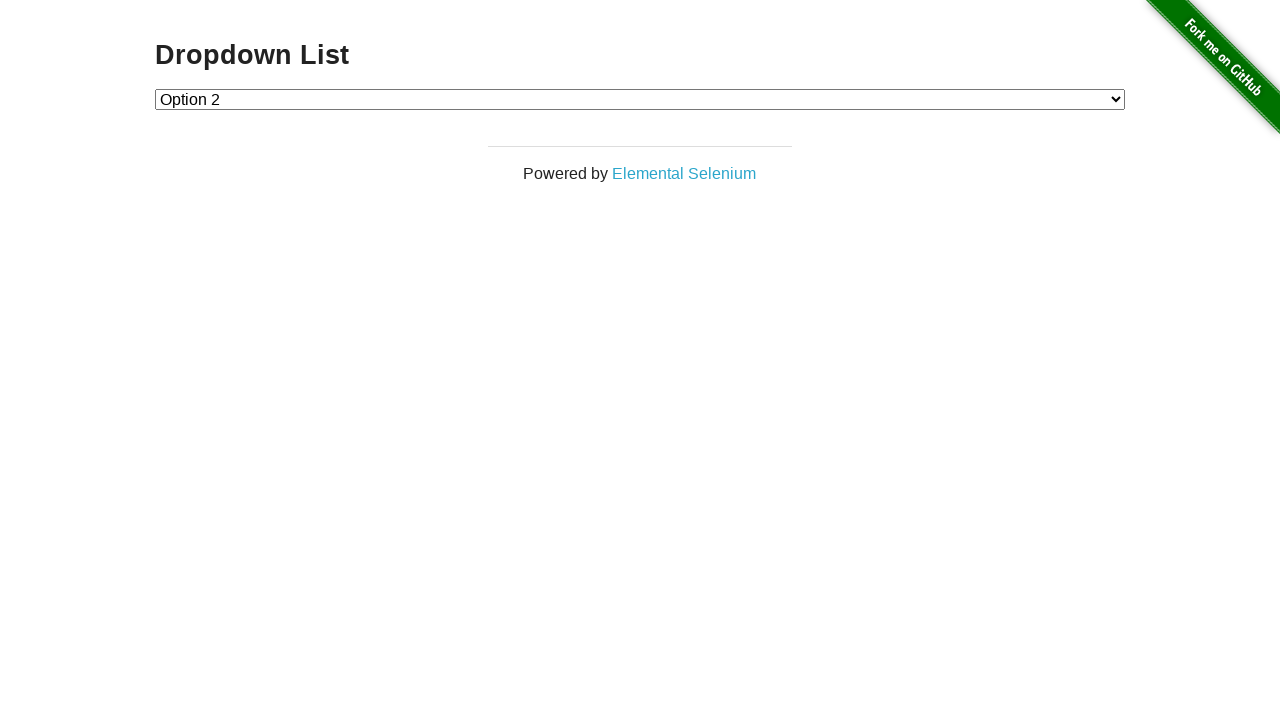